Navigates to the DemoQA automation practice form page and waits for a form element to be present on the page.

Starting URL: https://demoqa.com/automation-practice-form

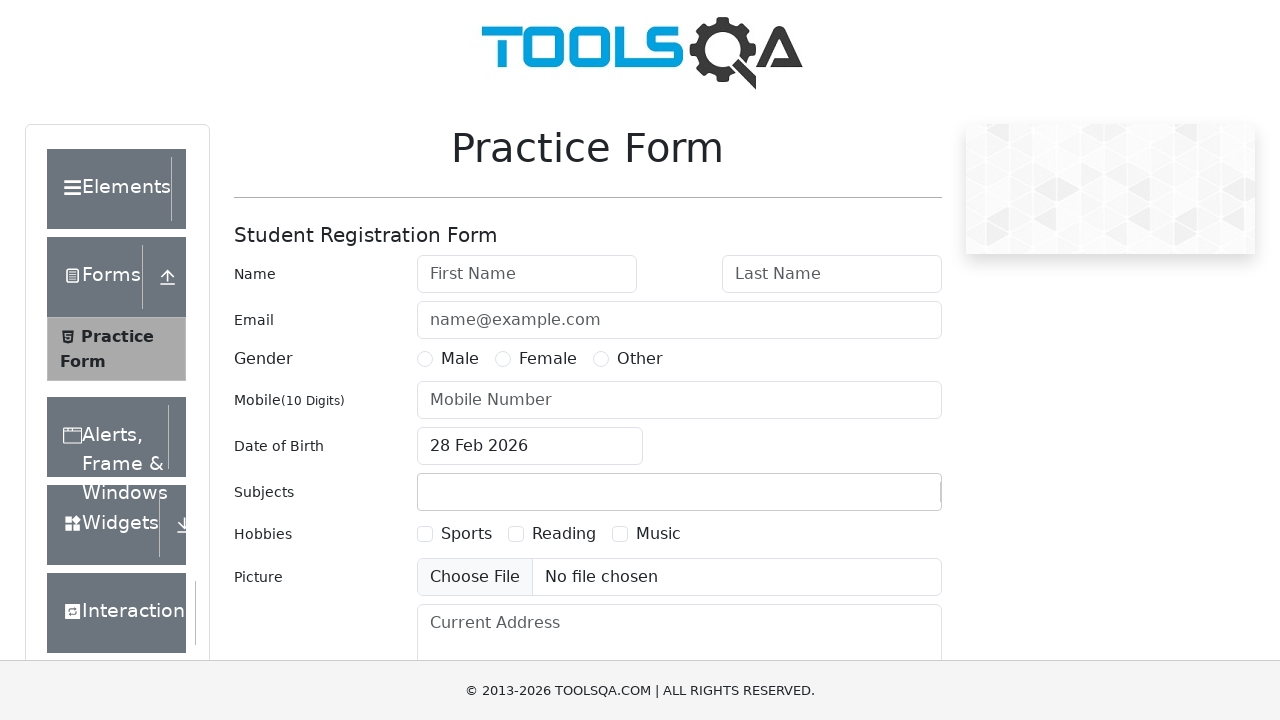

Navigated to DemoQA automation practice form page
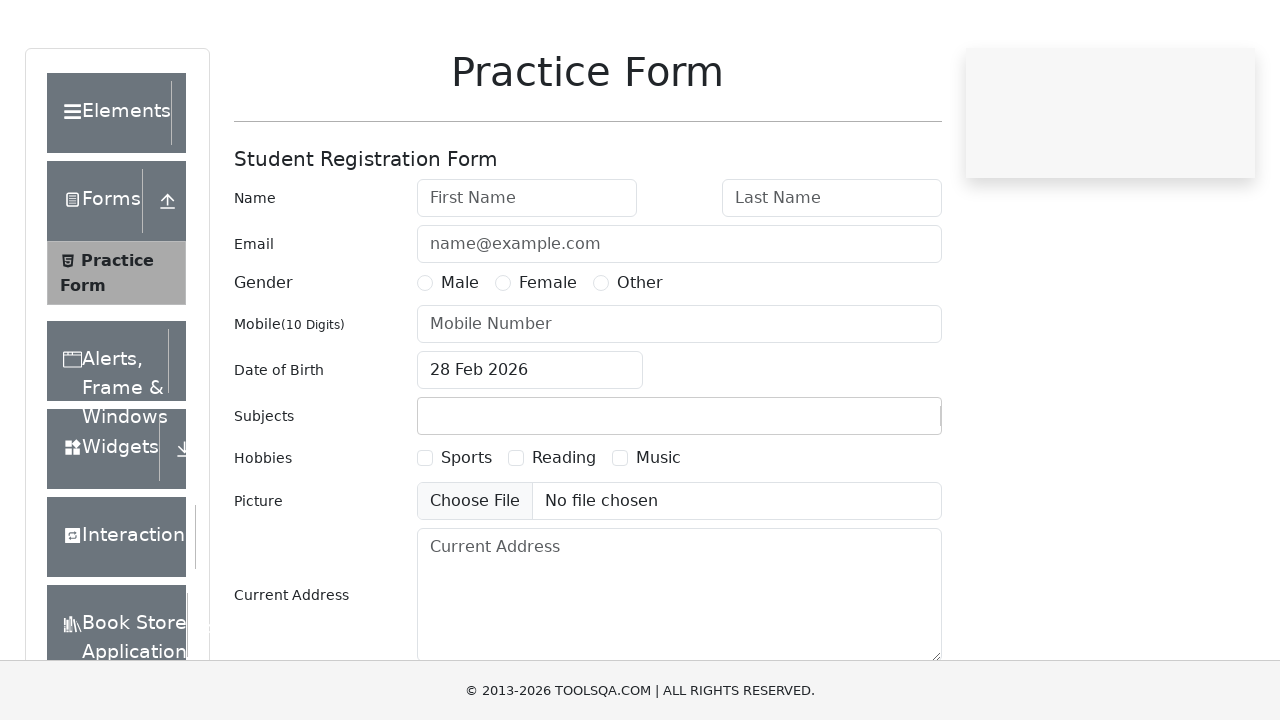

Form loaded - firstName field is present on the page
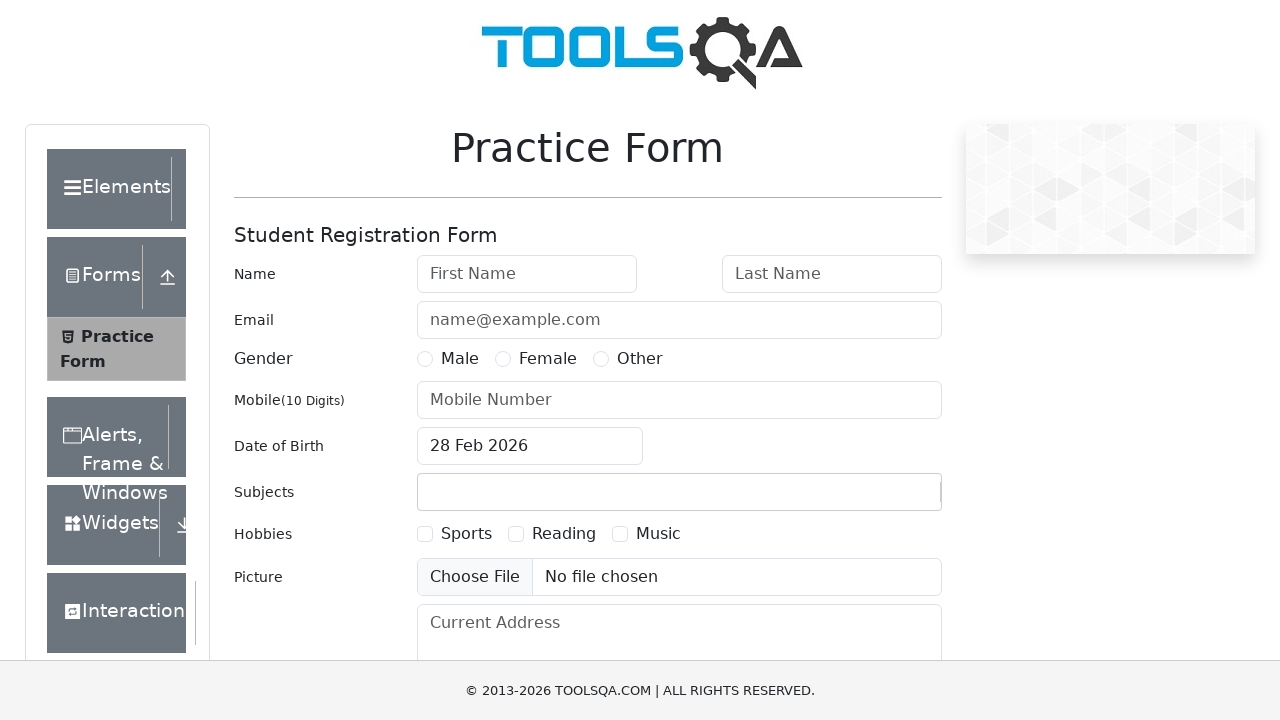

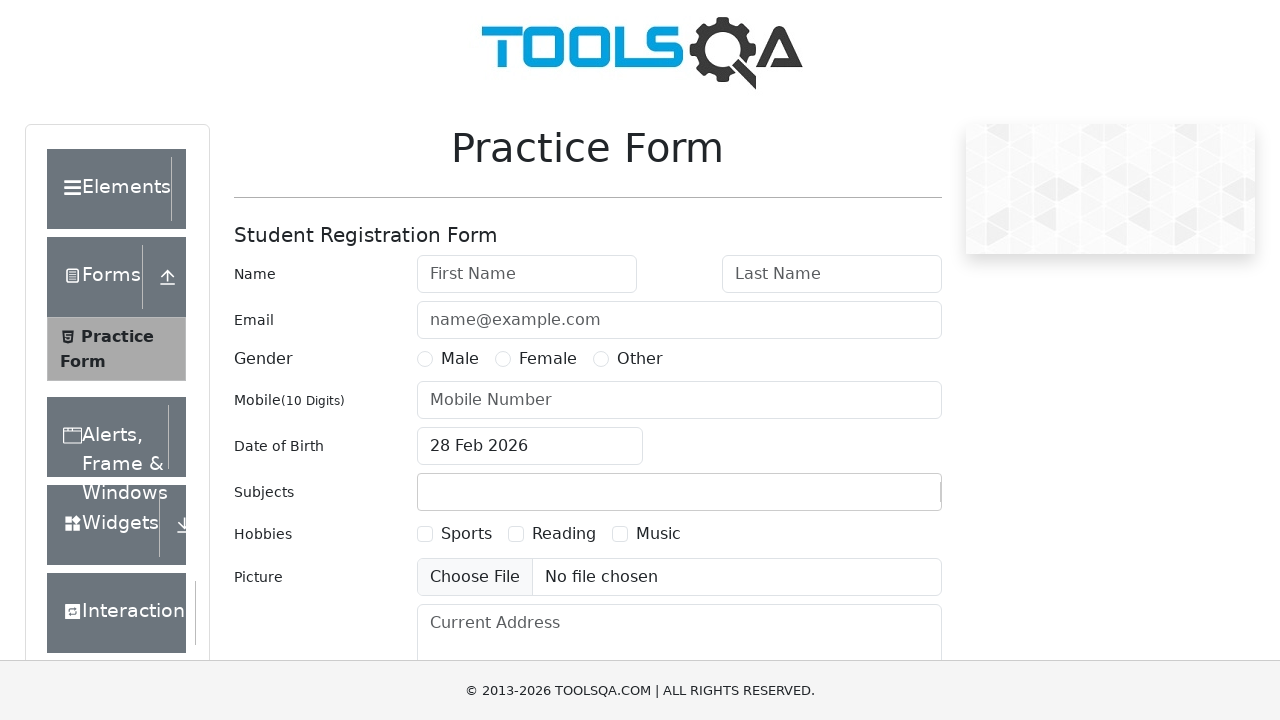